Tests link navigation on Leafground site by clicking the "Go to Dashboard" link

Starting URL: https://www.leafground.com/link.xhtml

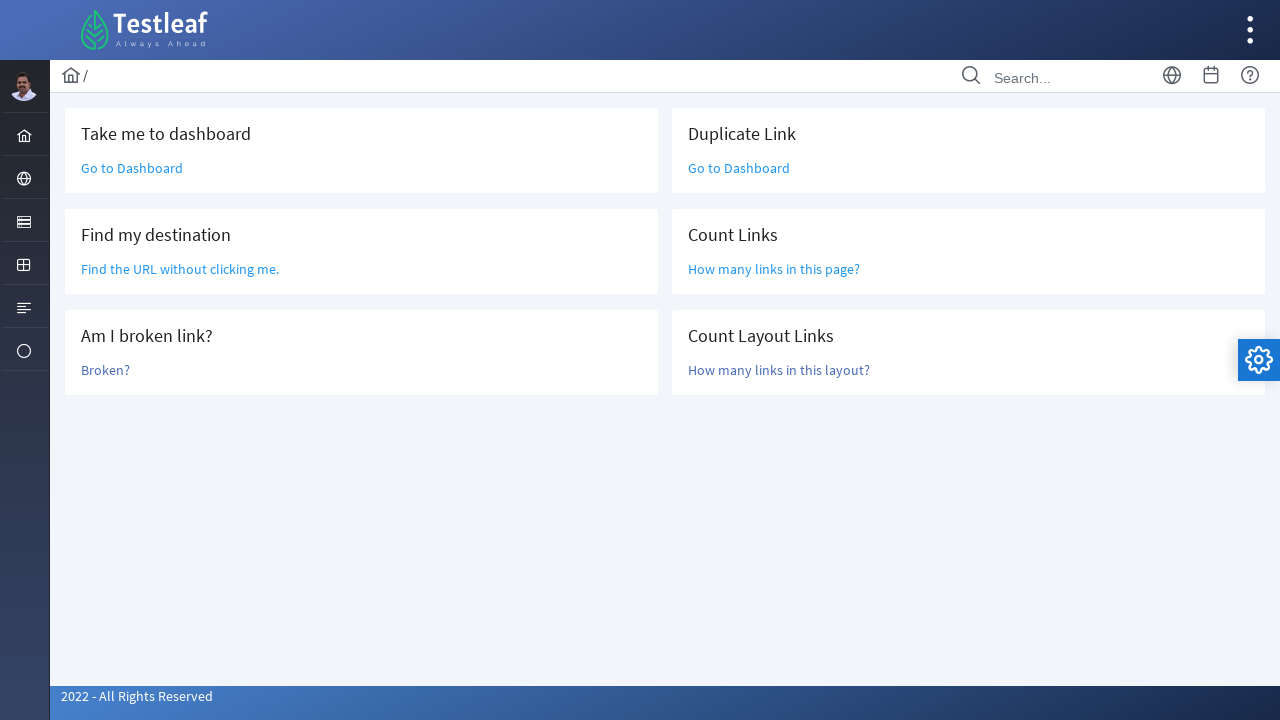

Clicked 'Go to Dashboard' link on Leafground link navigation page at (132, 168) on text=Go to Dashboard
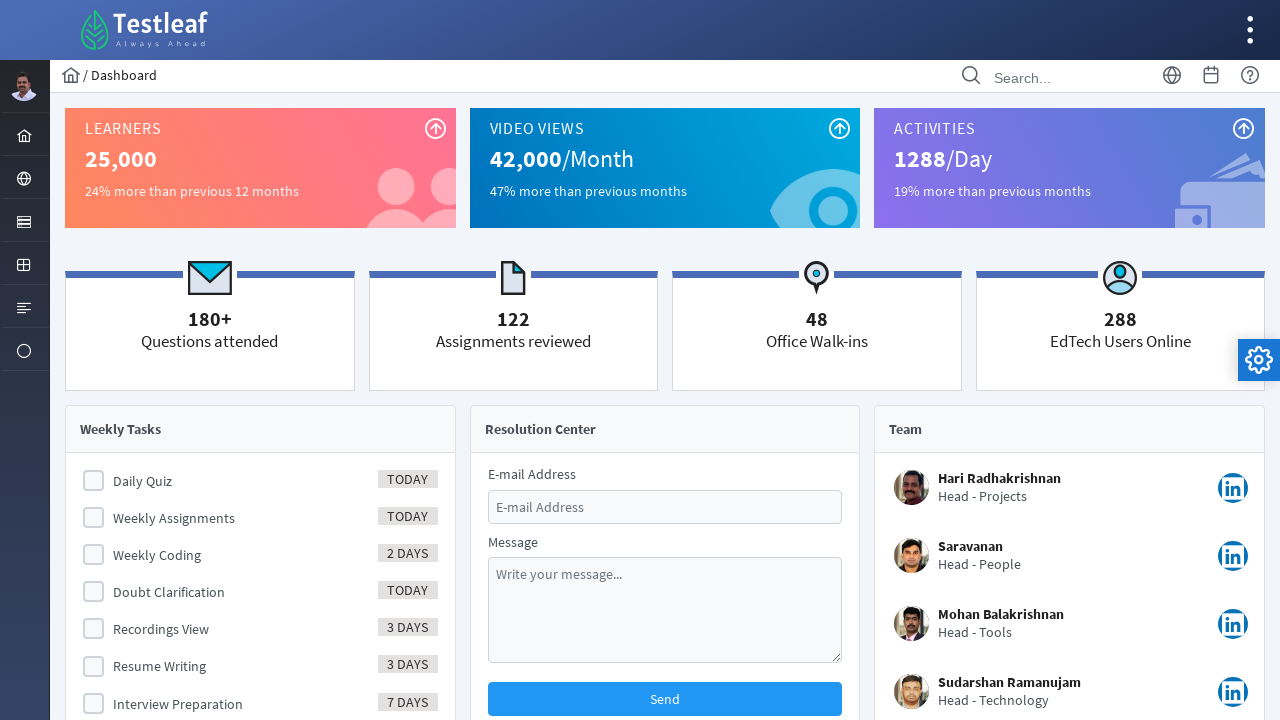

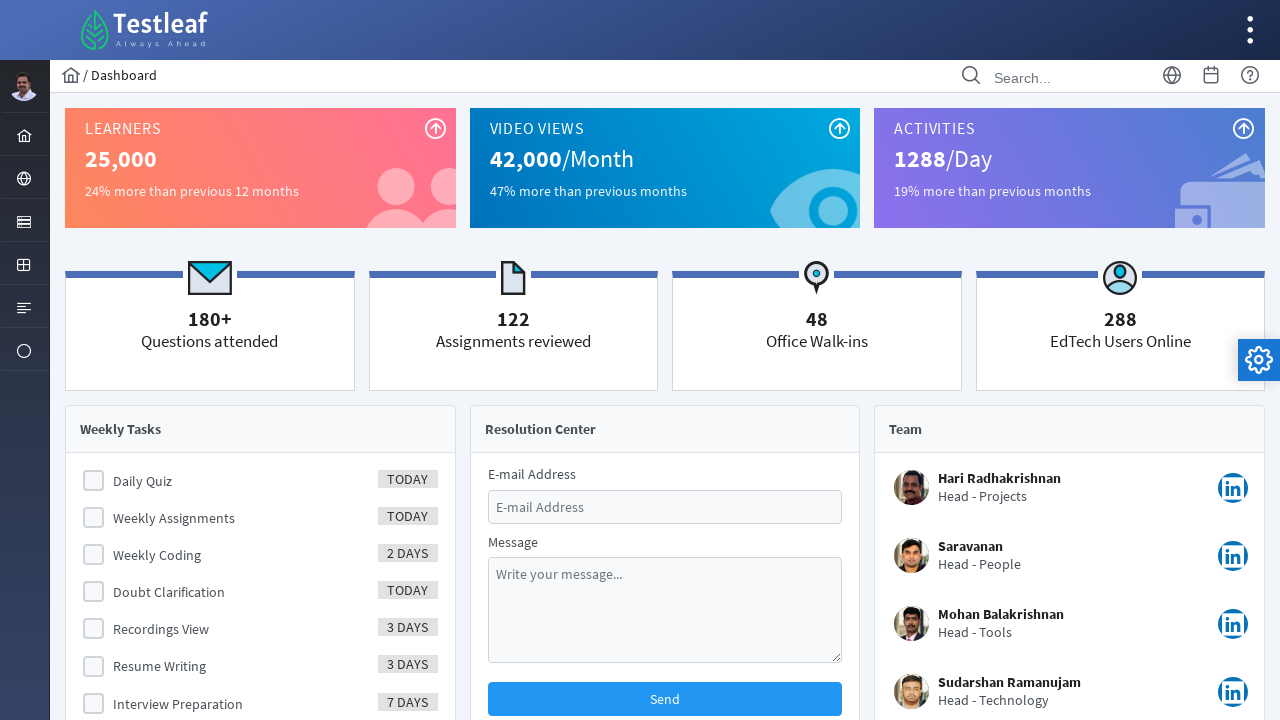